Tests Social Security benefit calculator by entering birth date and earnings information, then verifying the calculated benefit amount

Starting URL: https://www.ssa.gov/OACT/quickcalc/

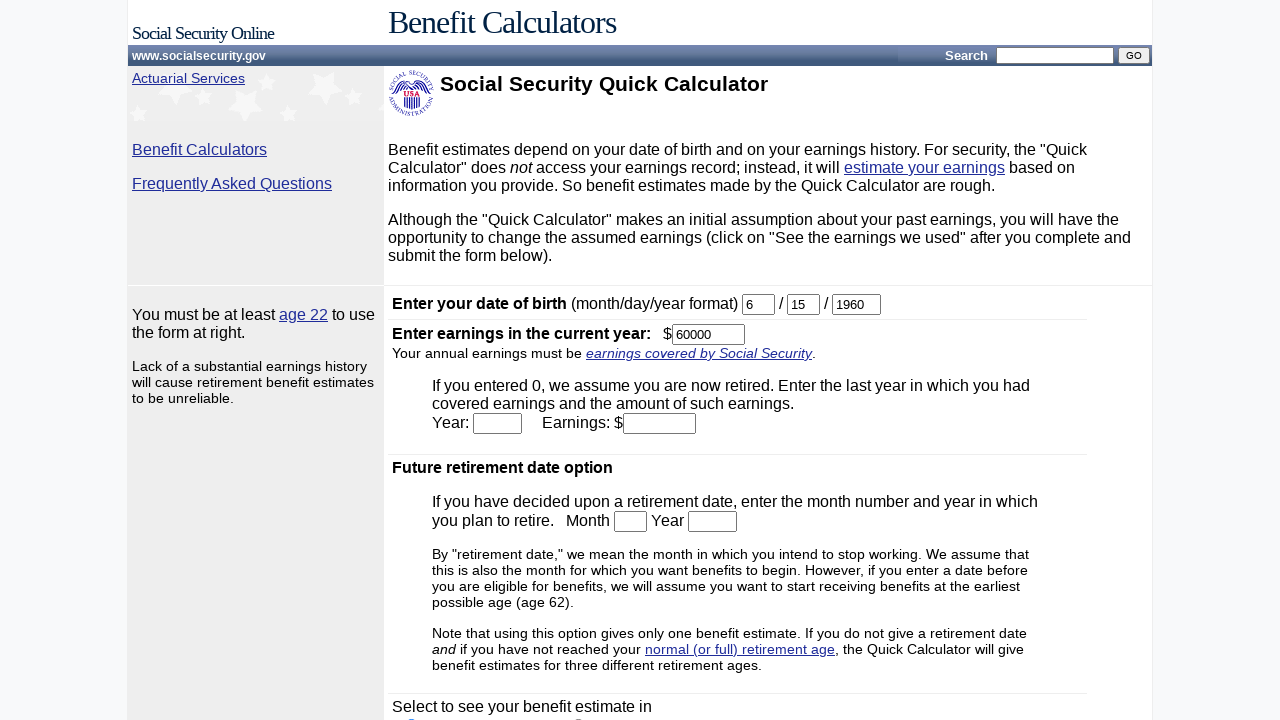

Cleared month field on #month
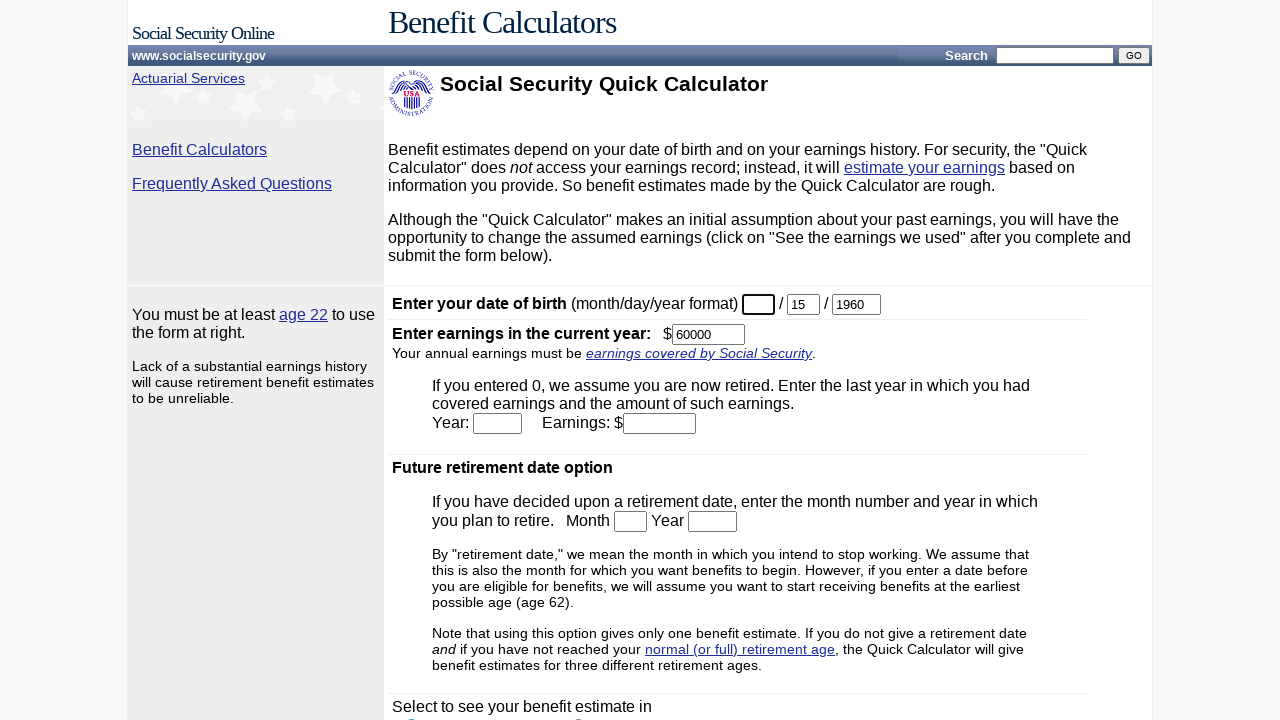

Entered birth month: 1 on #month
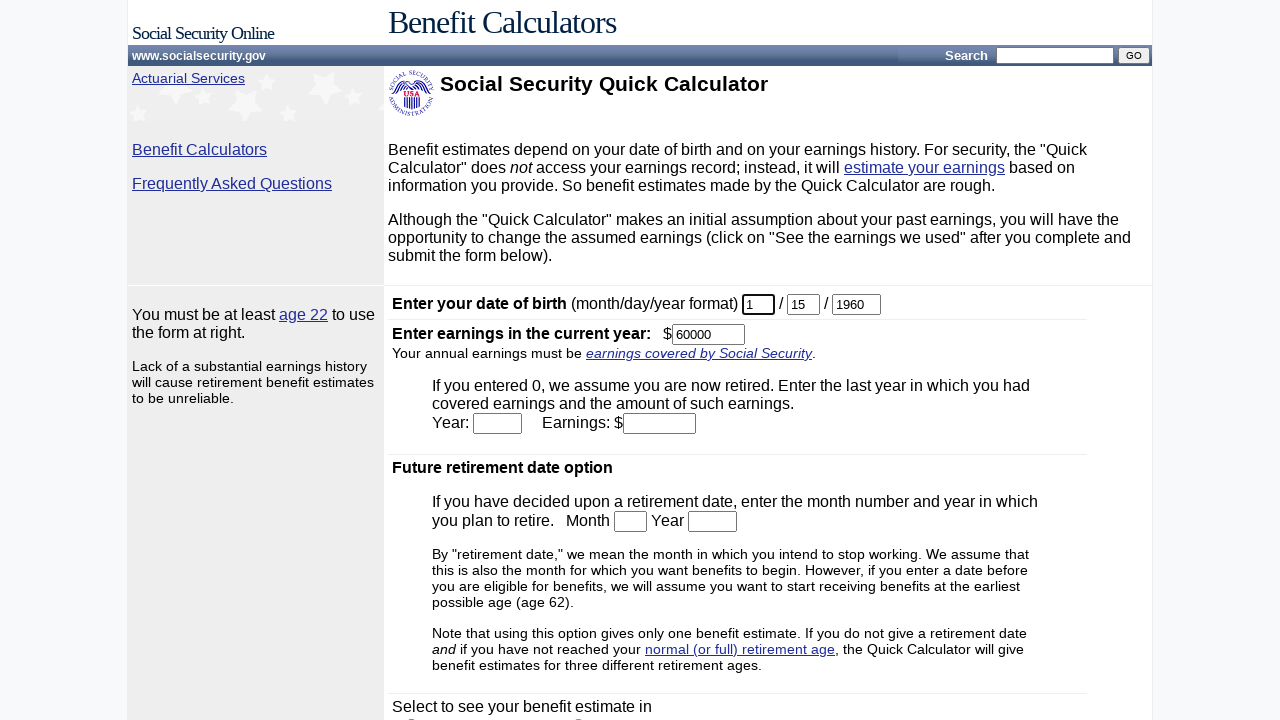

Cleared day field on #day
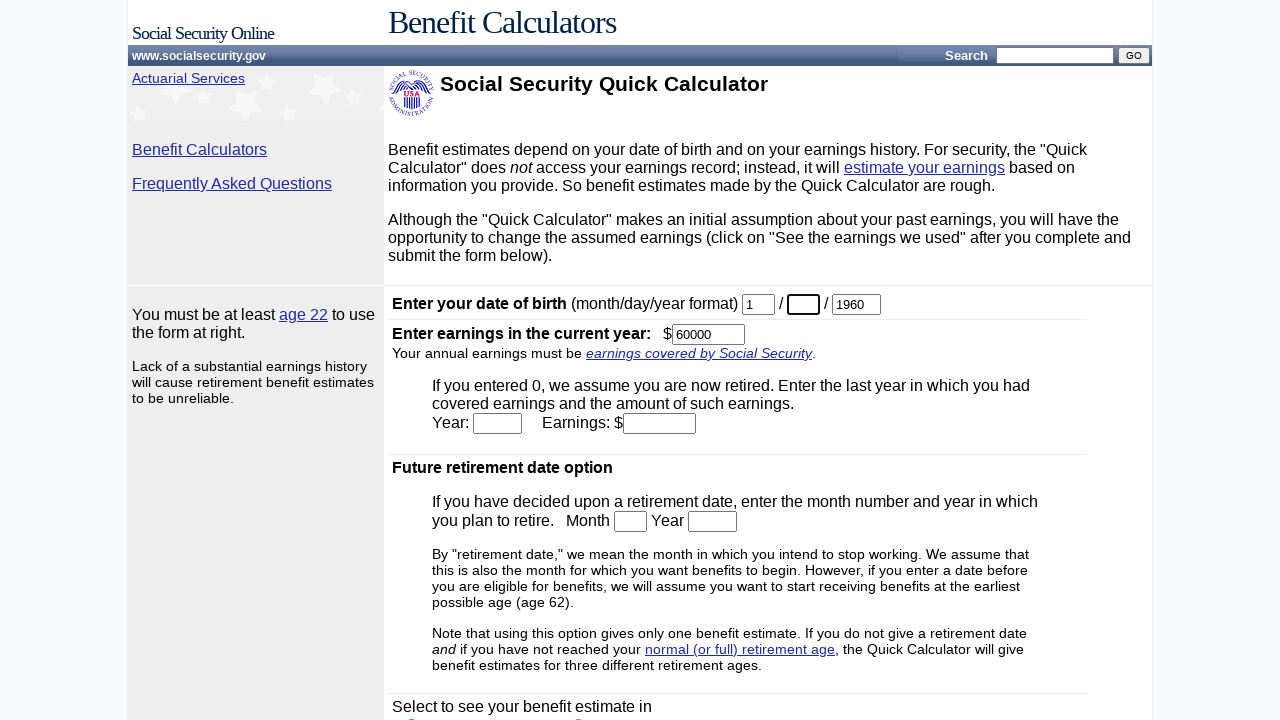

Entered birth day: 1 on #day
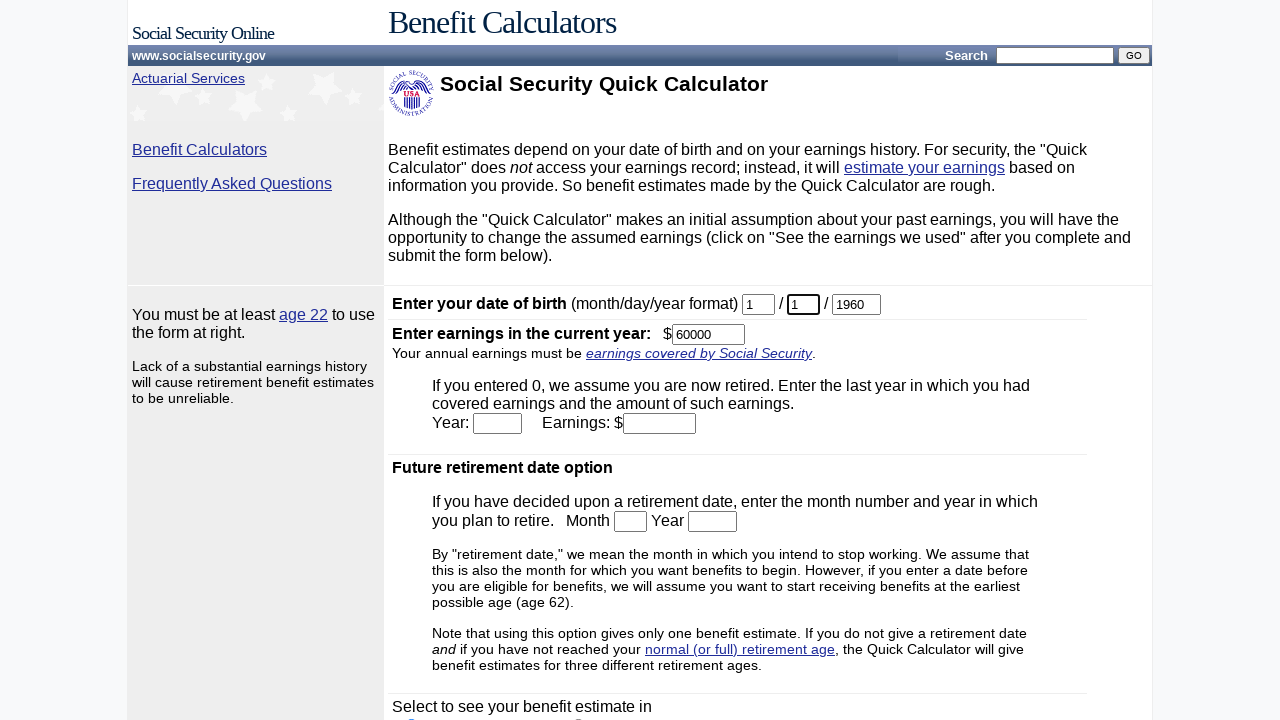

Cleared year field on #year
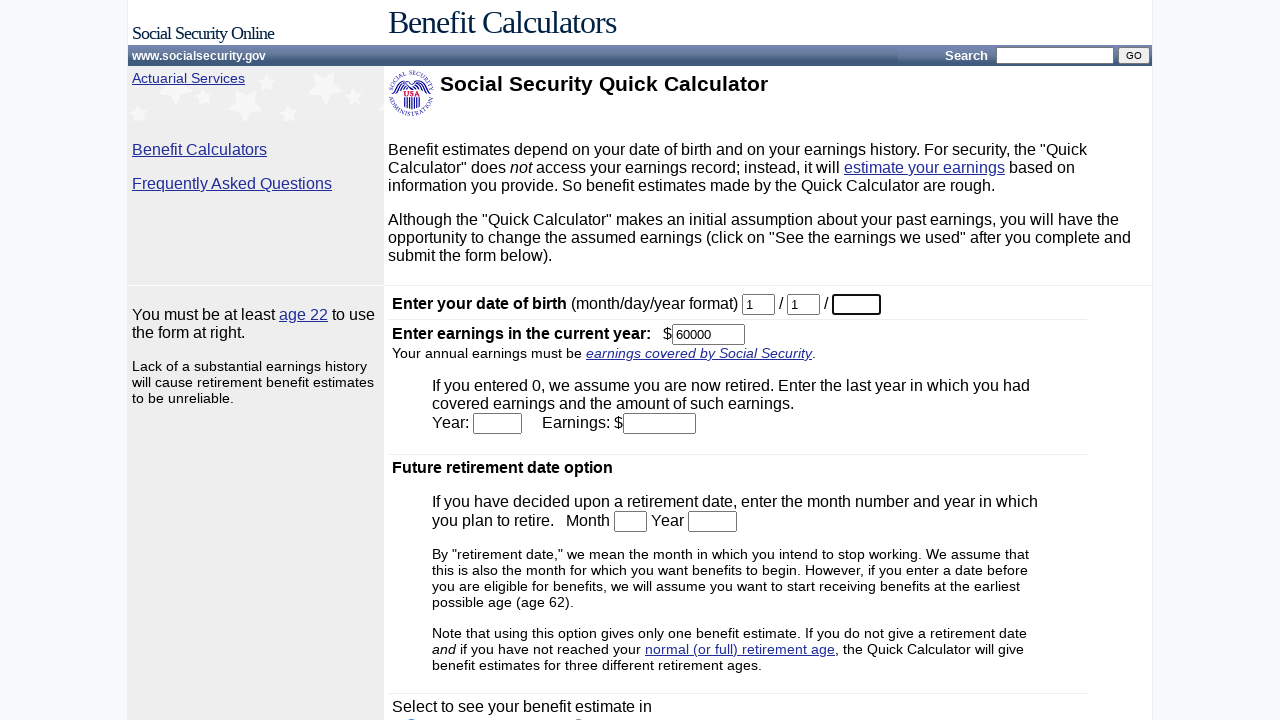

Entered birth year: 1990 on #year
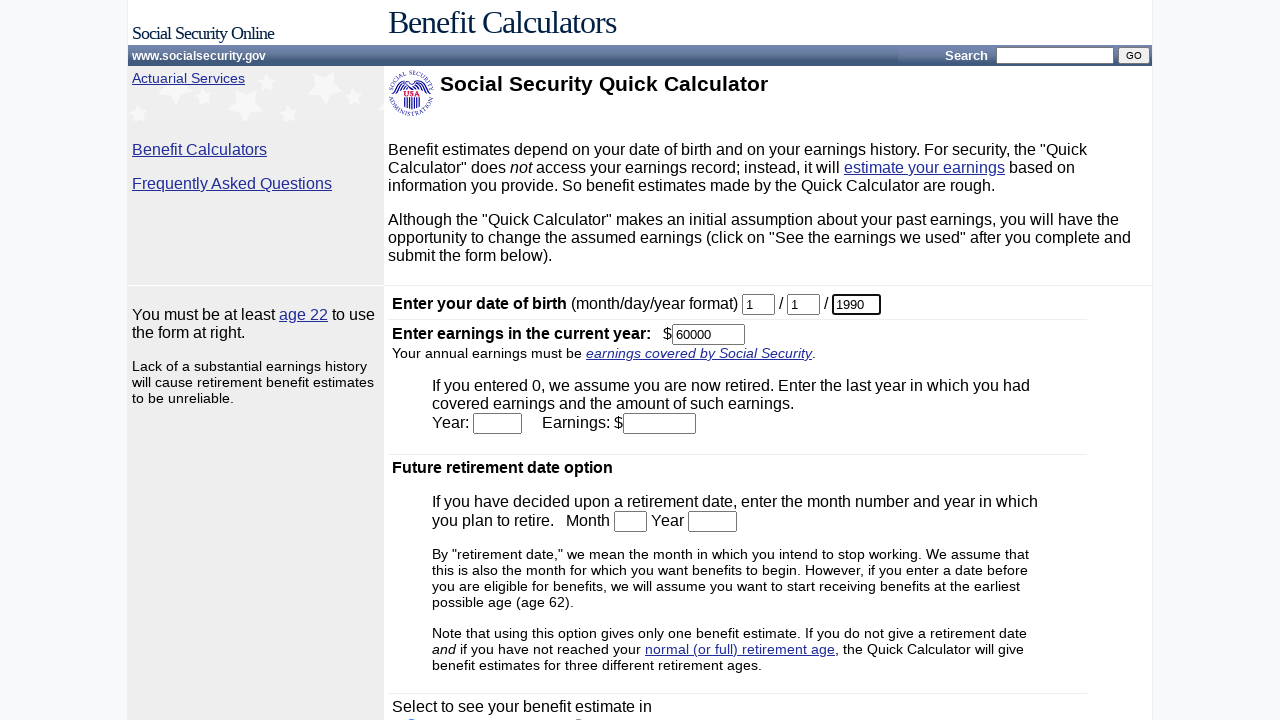

Cleared earnings field on #earnings
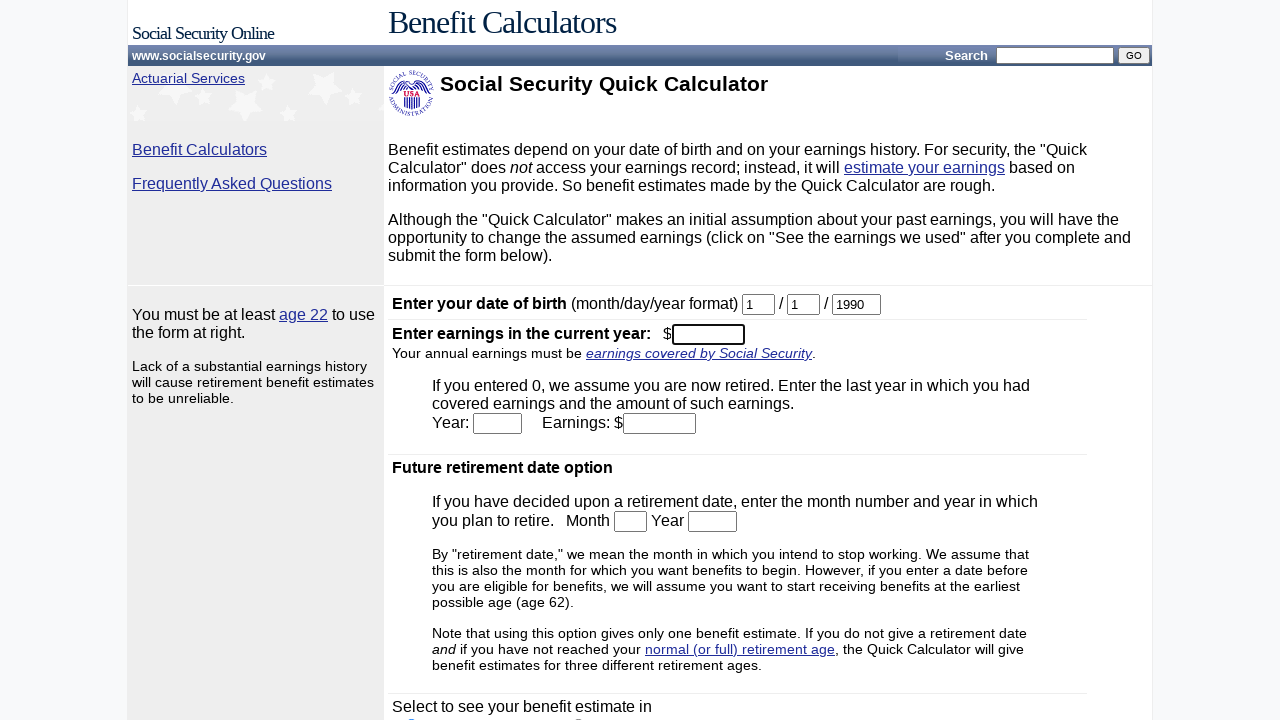

Entered annual earnings: $55,000 on #earnings
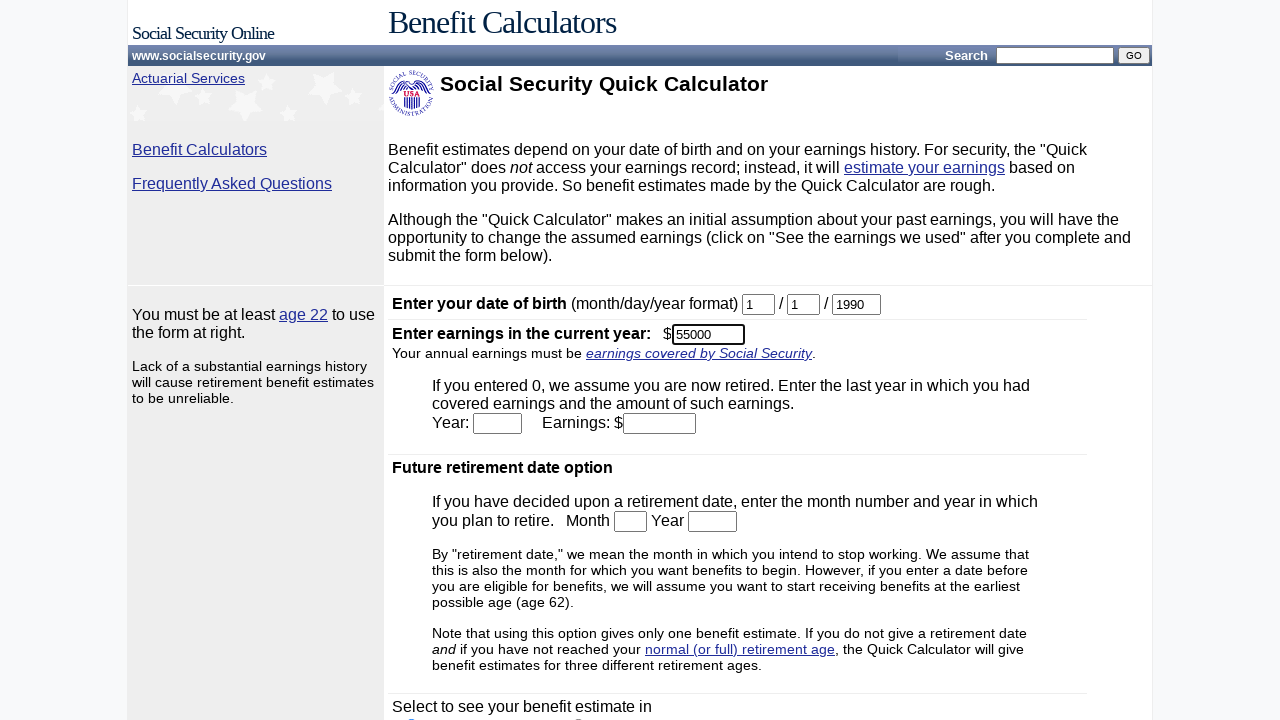

Cleared retirement month field on #retiremonth
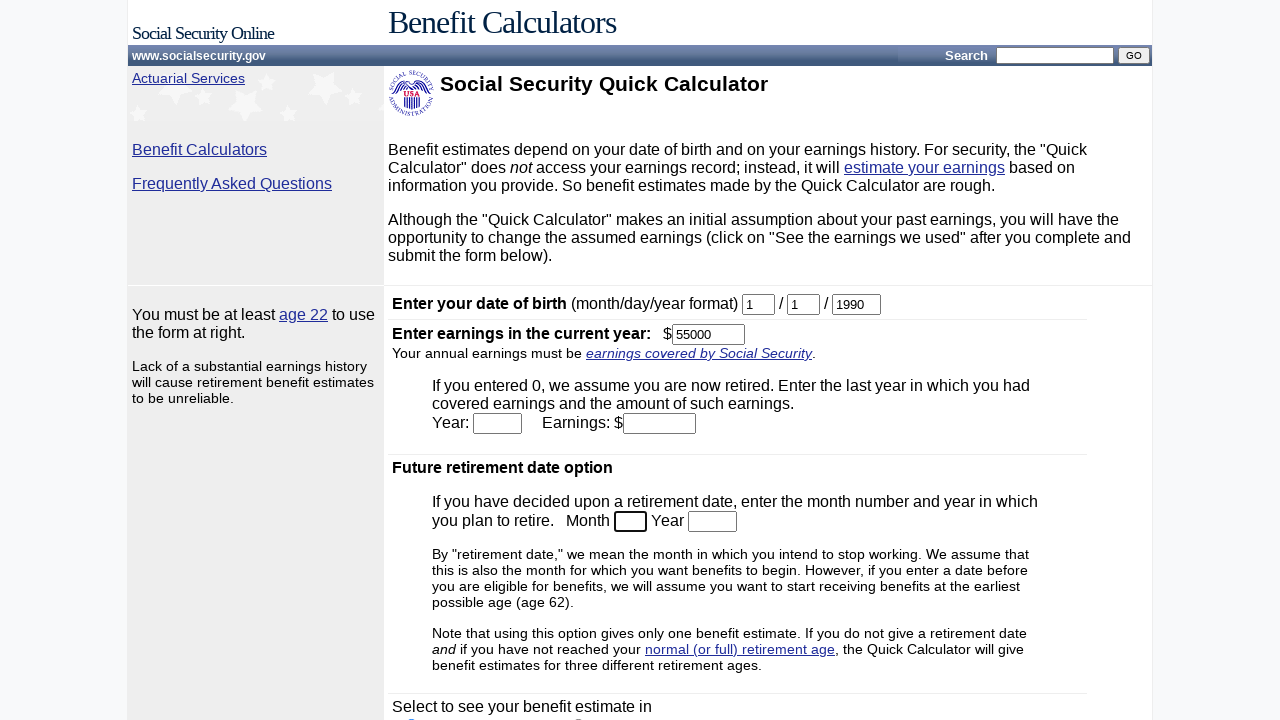

Cleared last year field on #lastyear
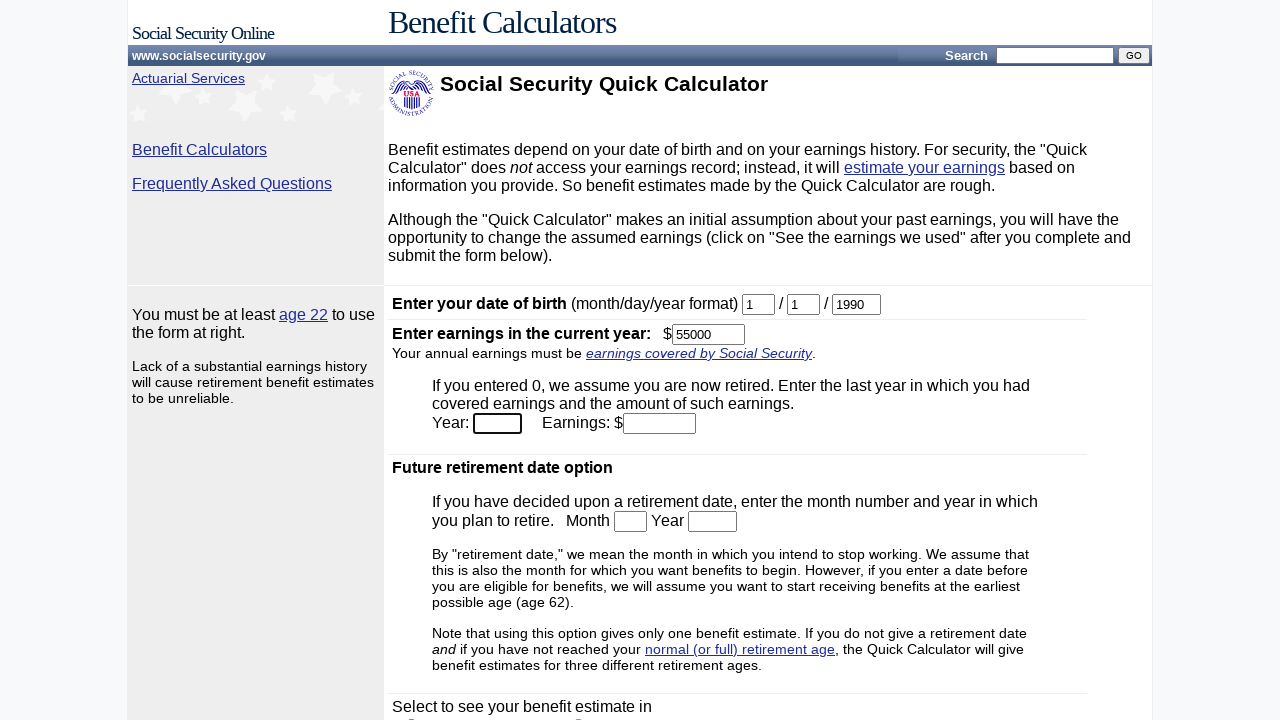

Clicked submit button to calculate Social Security benefit at (444, 568) on body > table:nth-child(6) > tbody > tr:nth-child(2) > td:nth-child(2) > form > t
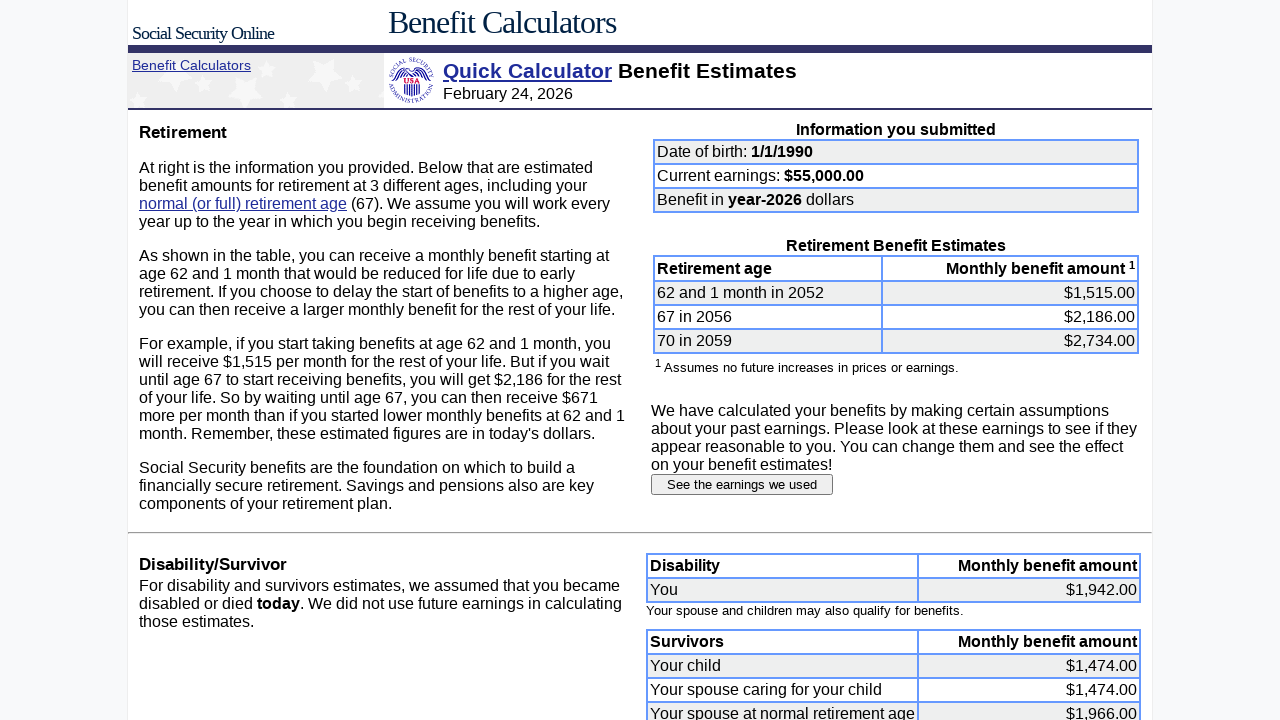

Benefit calculation results loaded successfully
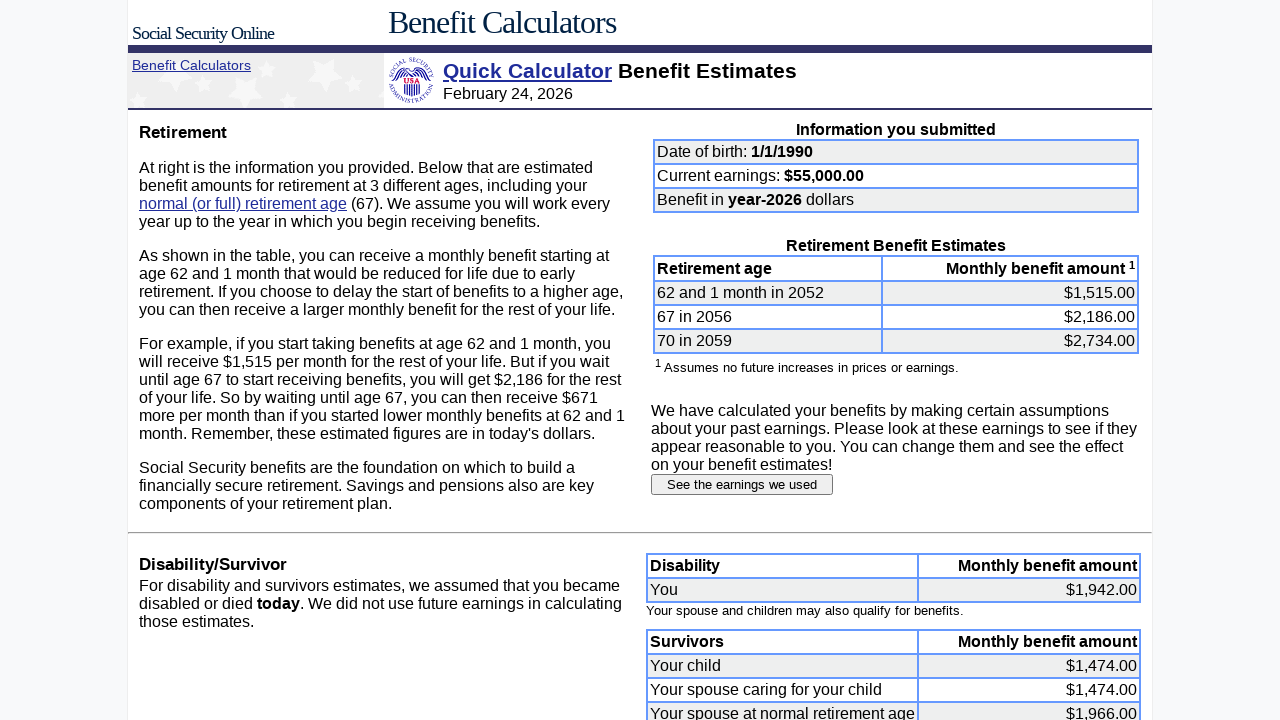

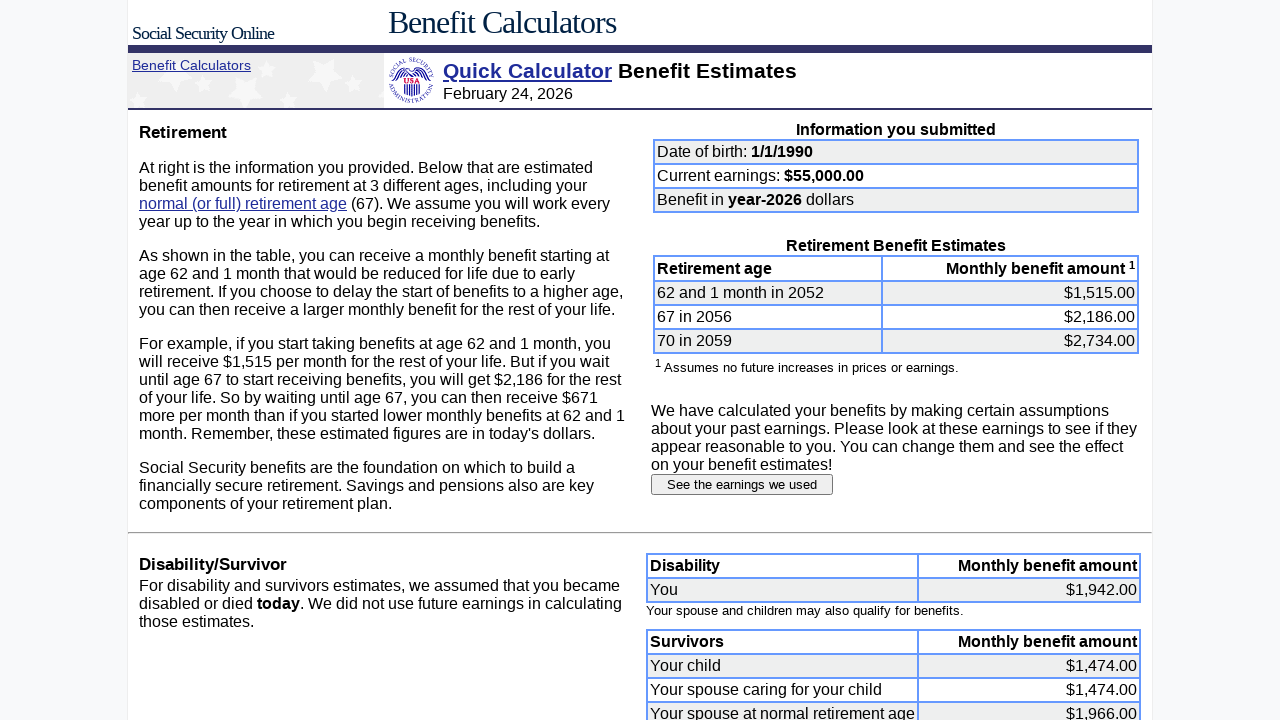